Tests dropdown selection functionality on a registration form by selecting an option from the Skills dropdown by index

Starting URL: https://demo.automationtesting.in/Register.html

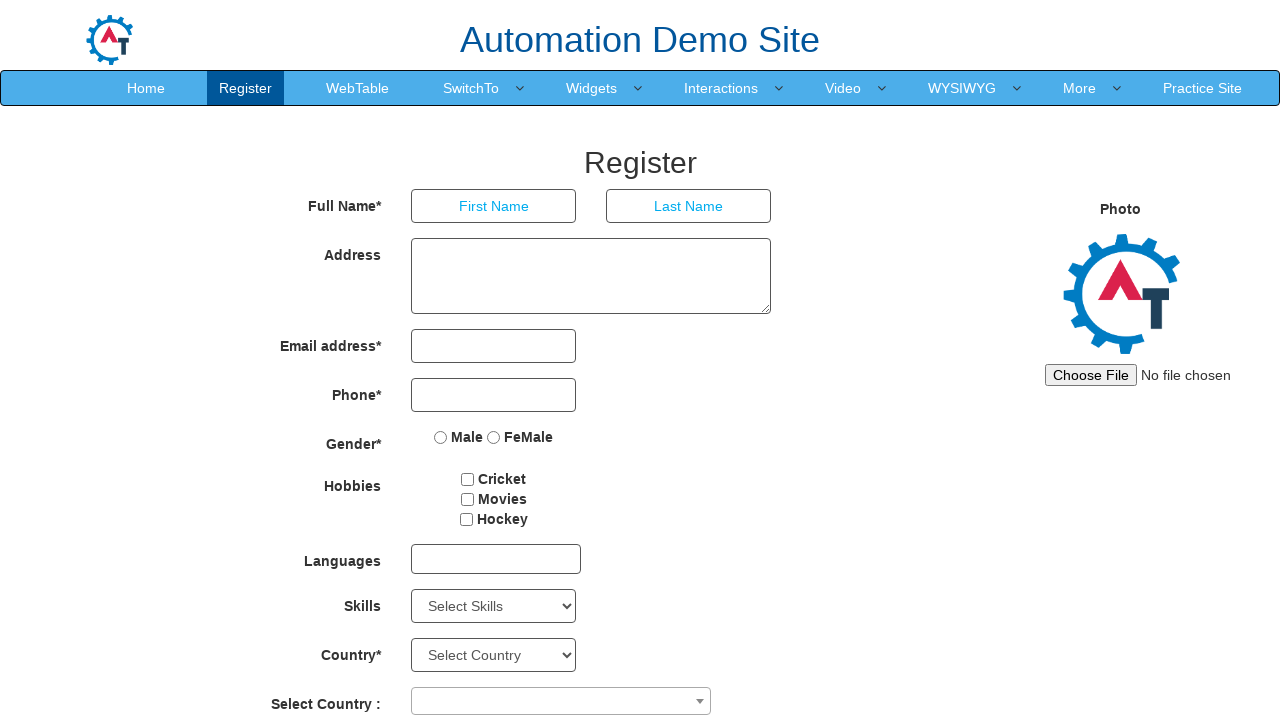

Navigated to registration form page
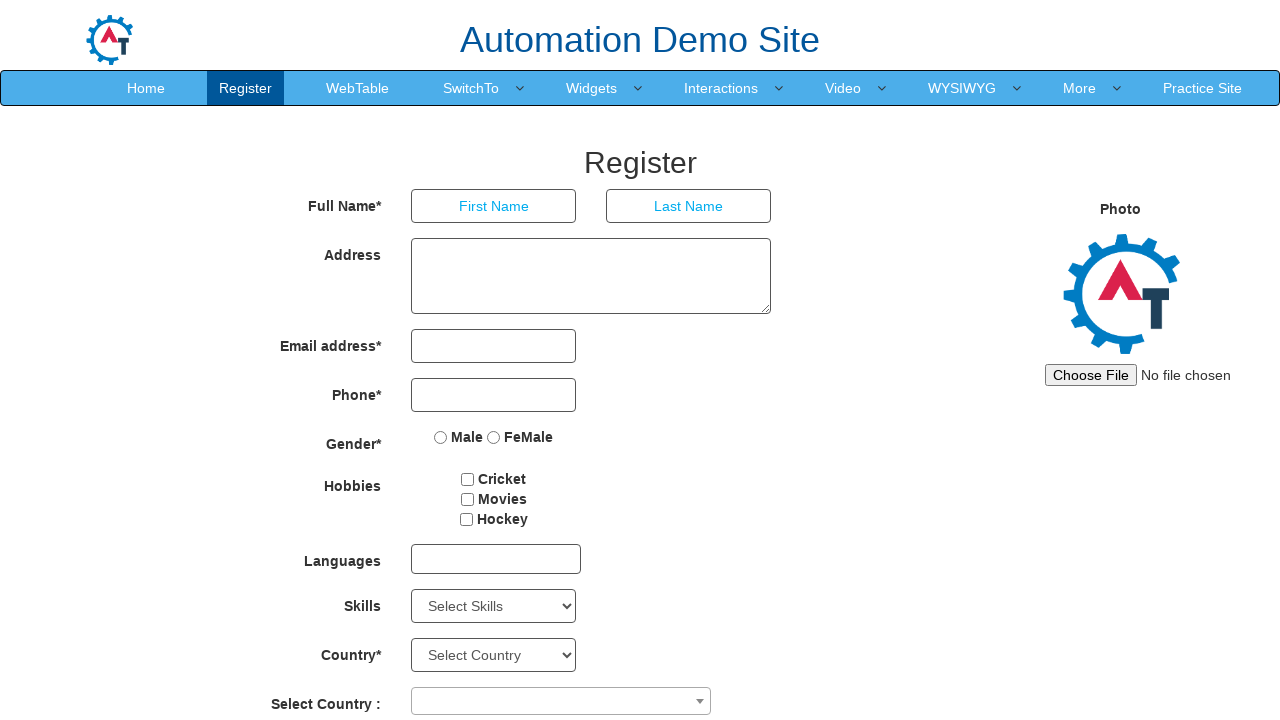

Selected option at index 4 from Skills dropdown on select#Skills
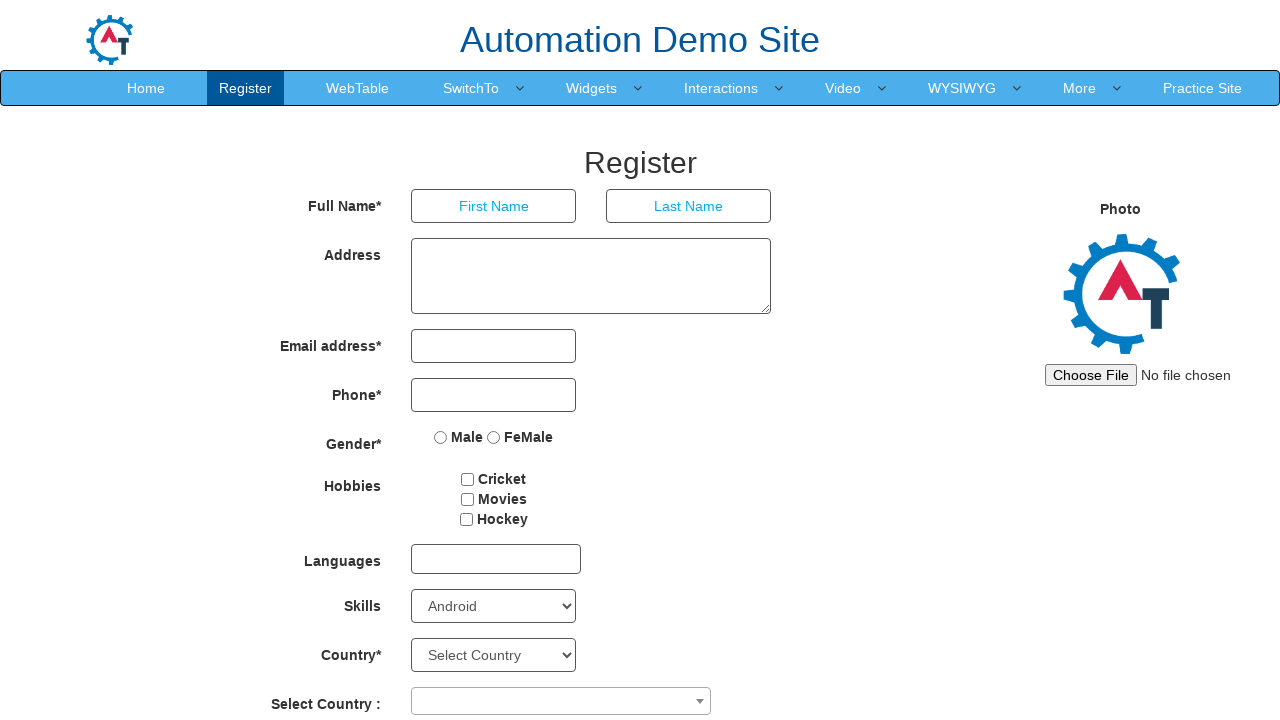

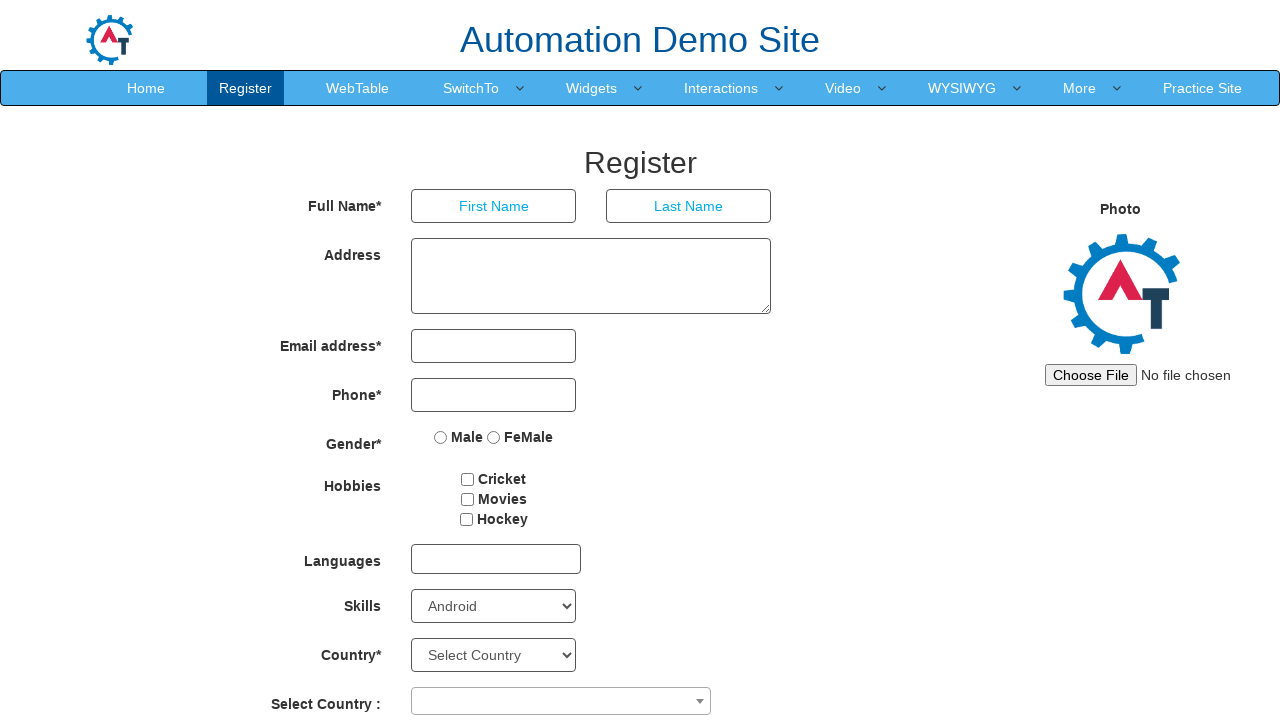